Tests form validation by submitting a registration form with an empty first name field and verifying the validation error styling (red border) appears on the required field

Starting URL: https://demoqa.com/automation-practice-form

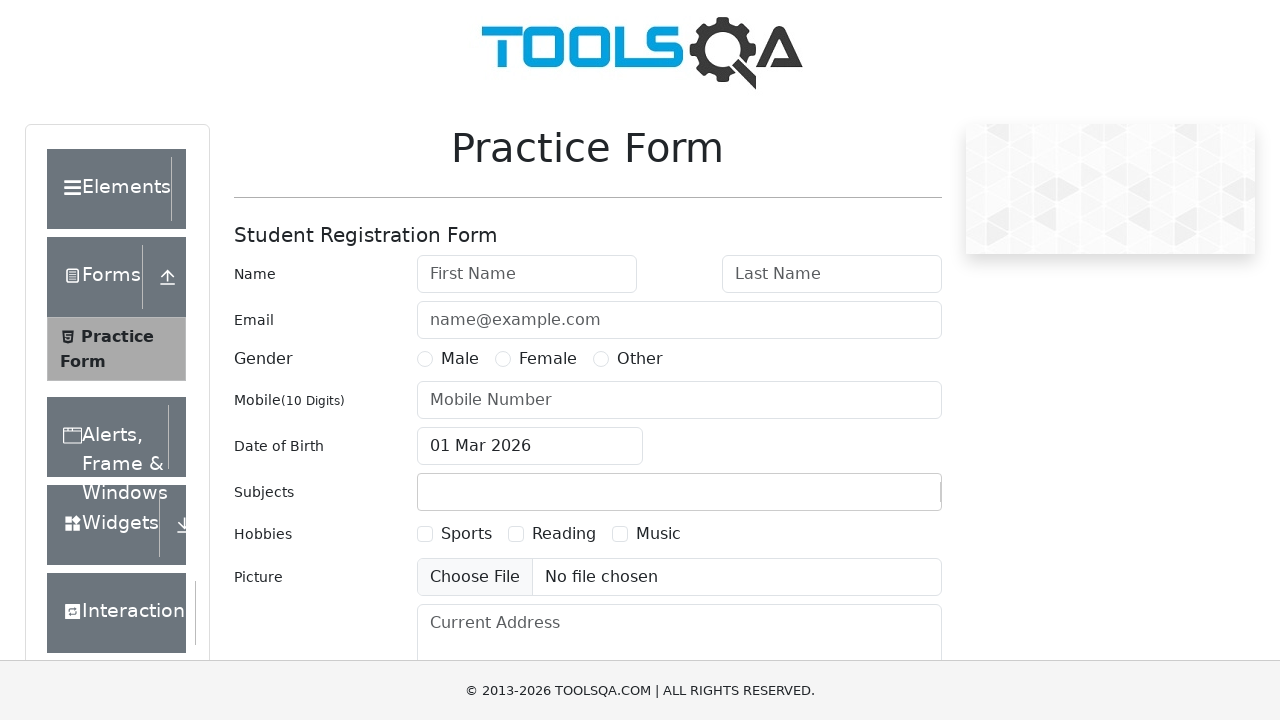

Filled last name field with 'ng' on #lastName
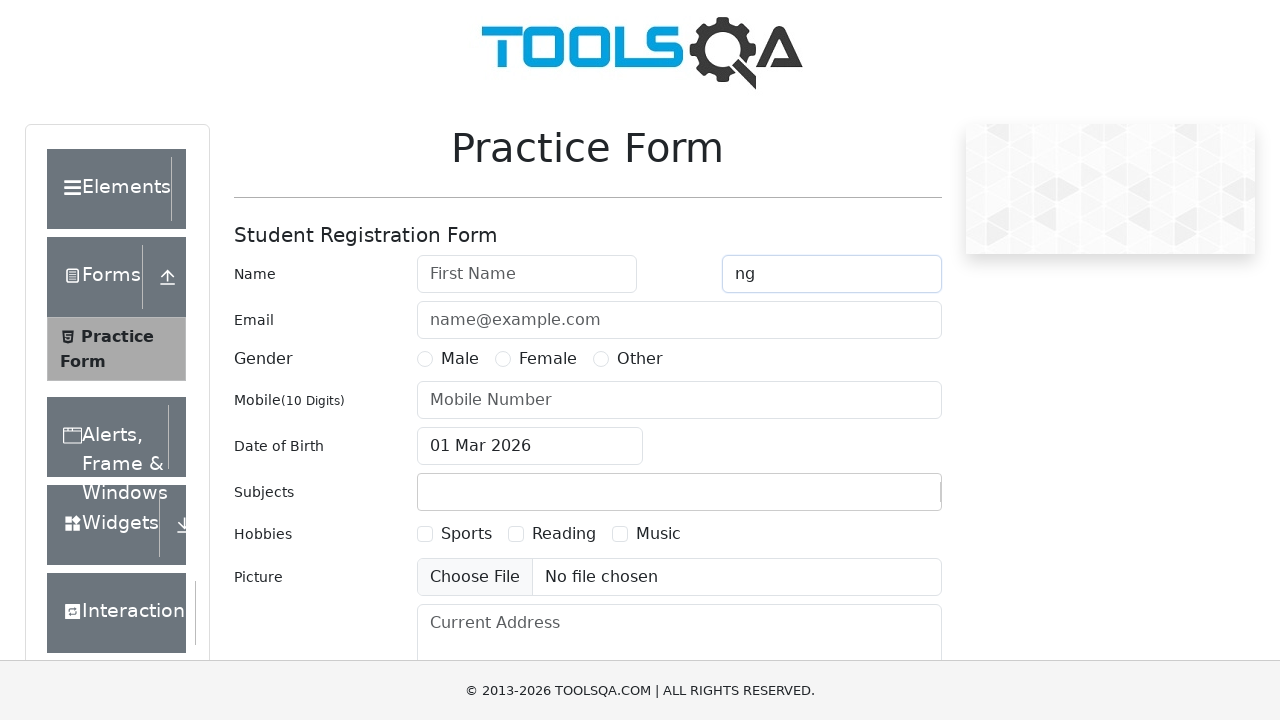

Selected male gender radio button at (460, 359) on label[for='gender-radio-1']
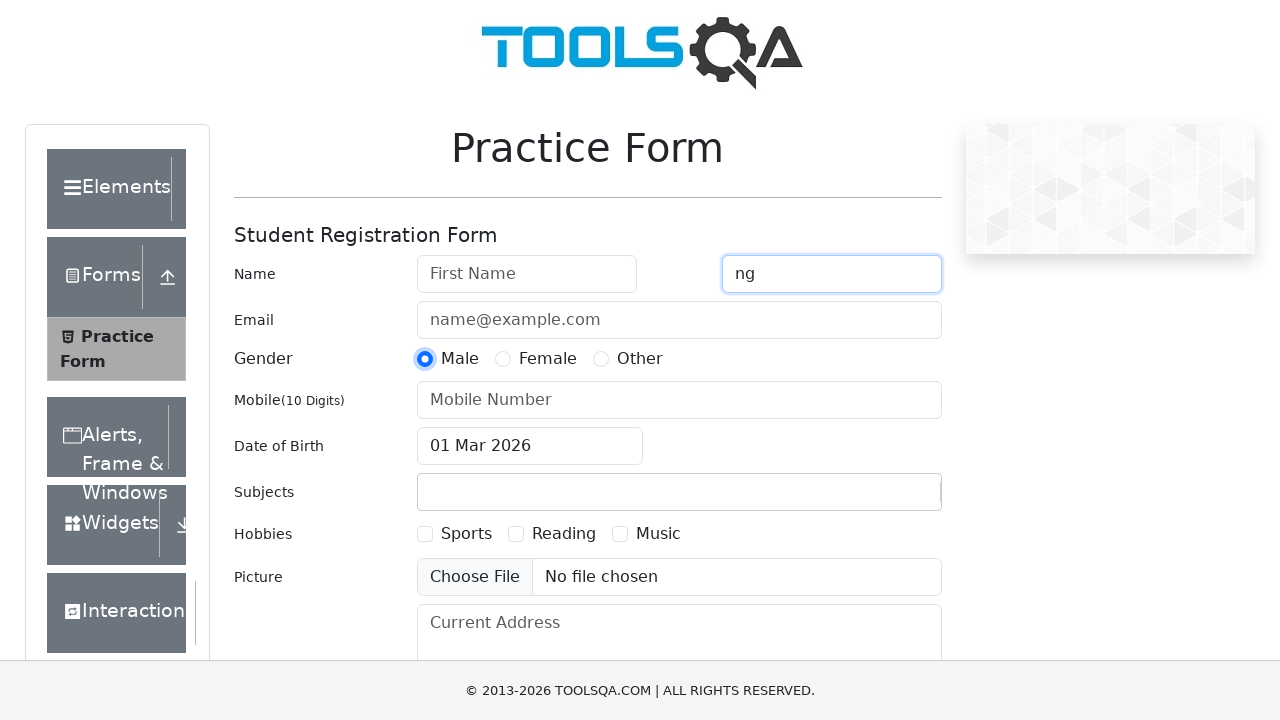

Filled phone number field with '0123456789' on #userNumber
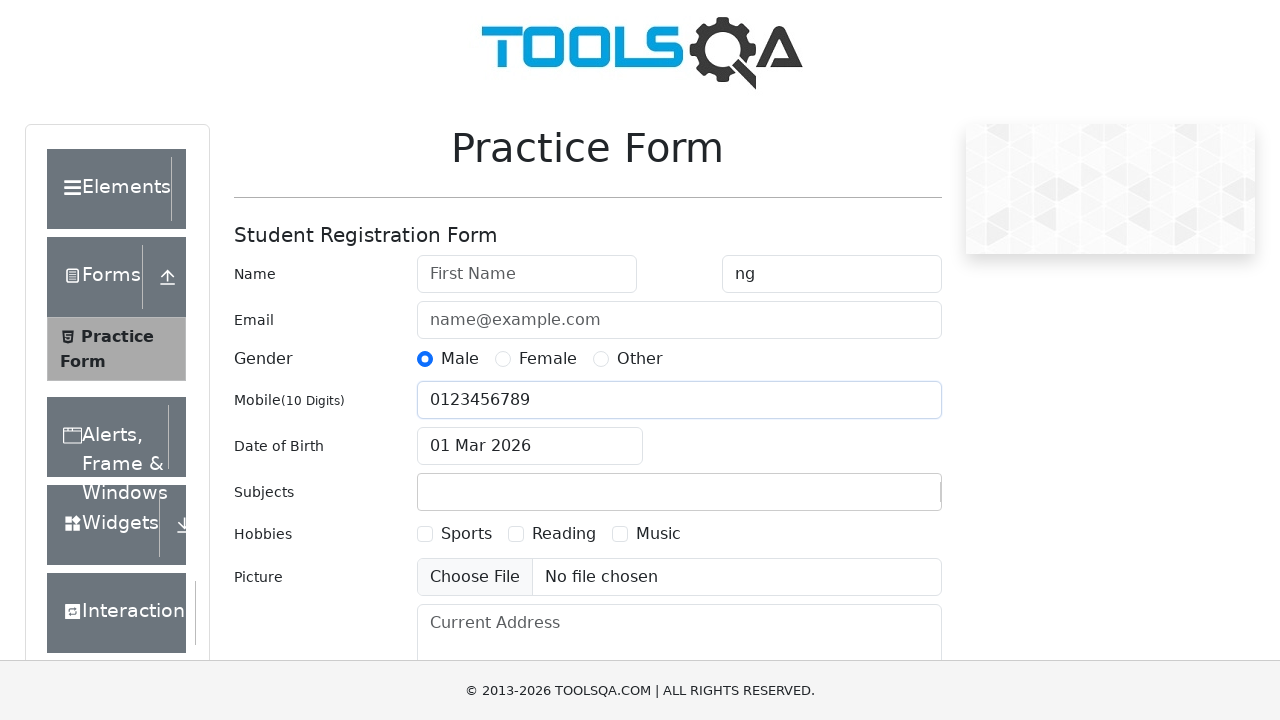

Clicked submit button to attempt form submission at (885, 499) on #submit
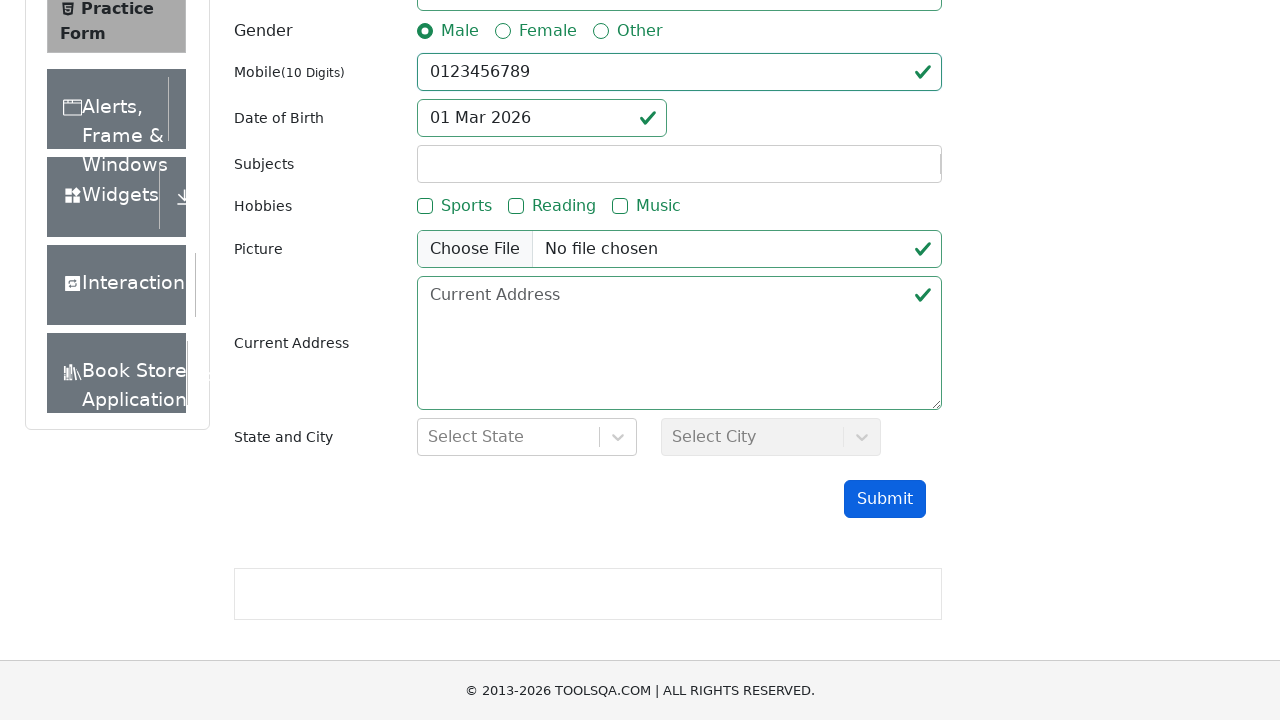

Waited for validation error to appear
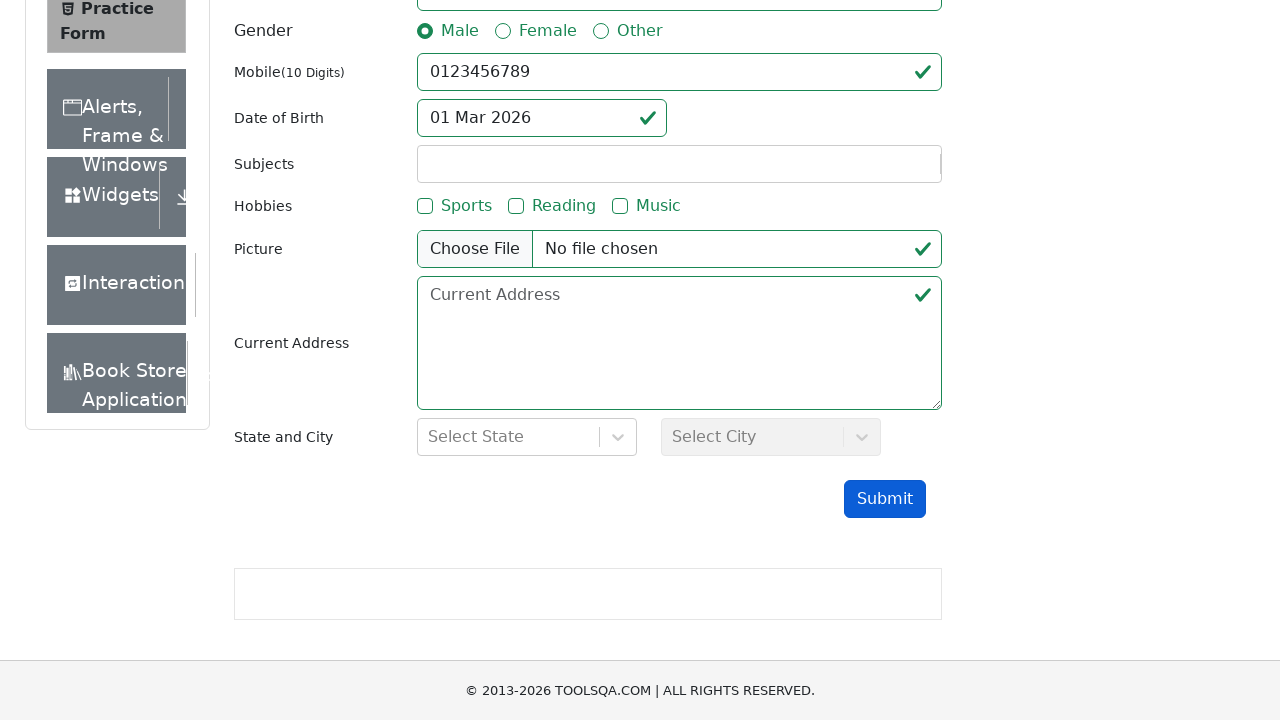

Retrieved computed border color from first name field for validation verification
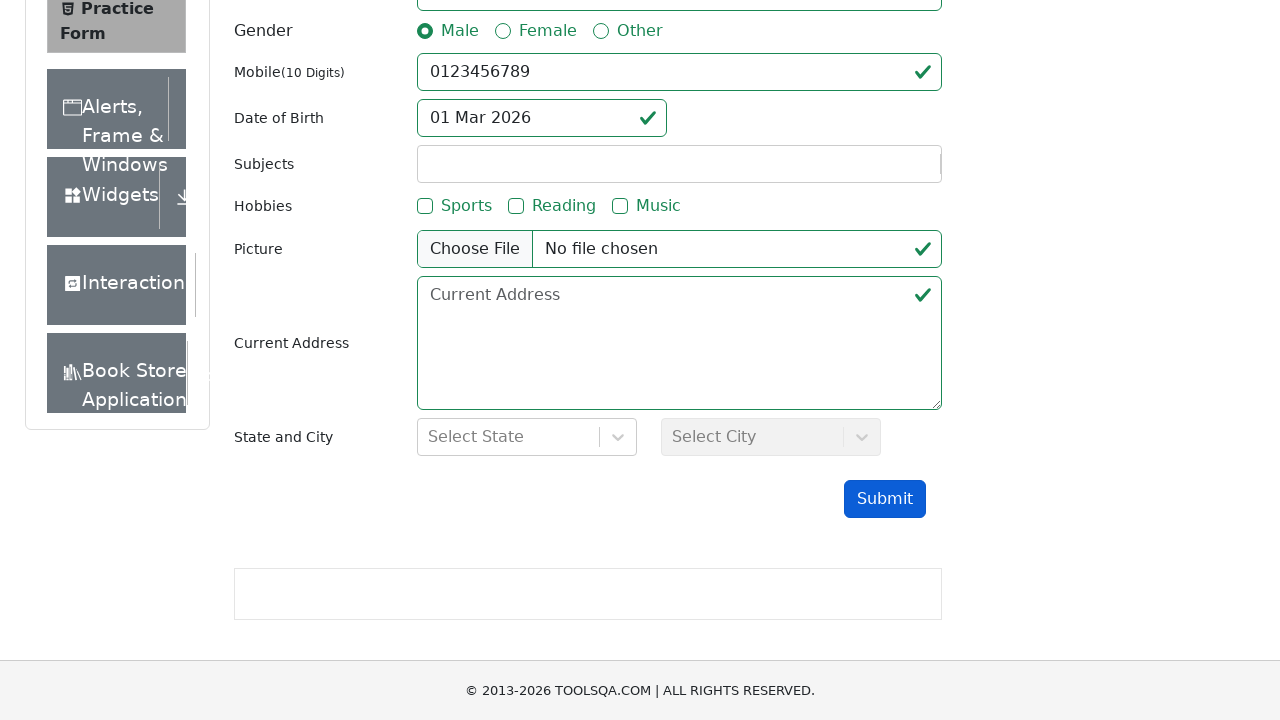

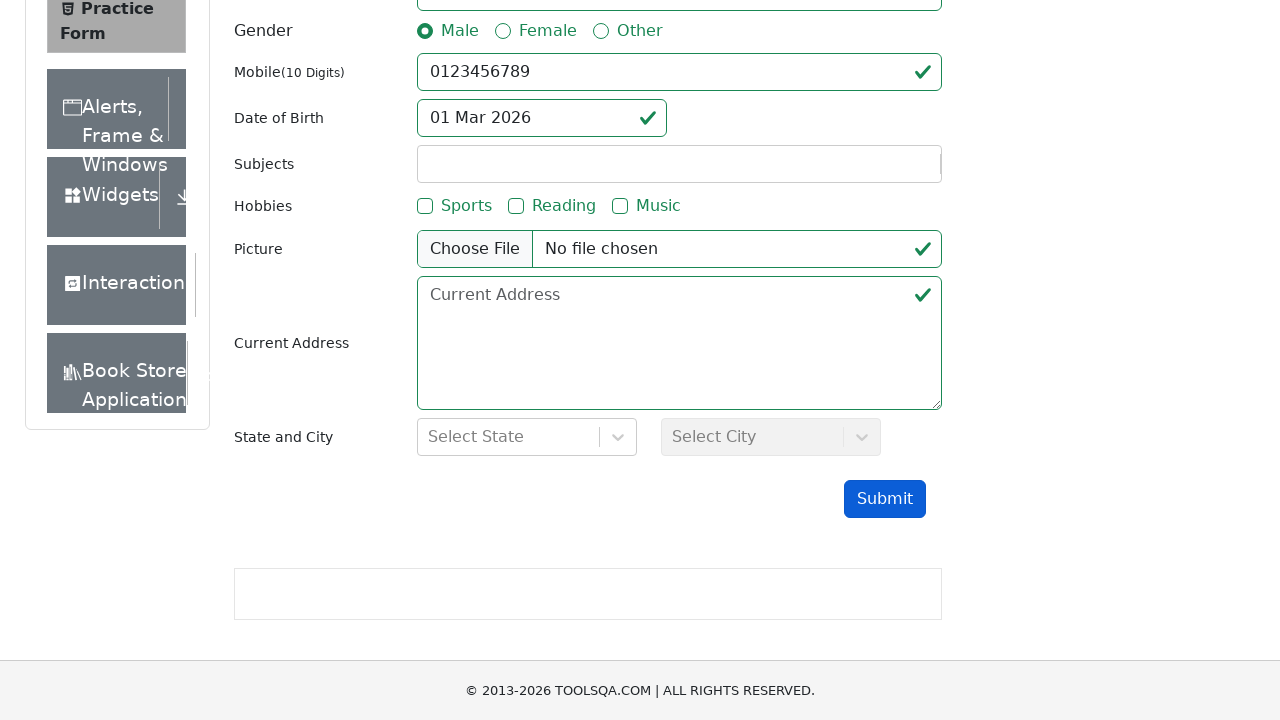